Tests random selection of non-contiguous items (1st, 6th, and 11th) using Control/Command key modifier clicks on a jQuery selectable widget.

Starting URL: https://automationfc.github.io/jquery-selectable/

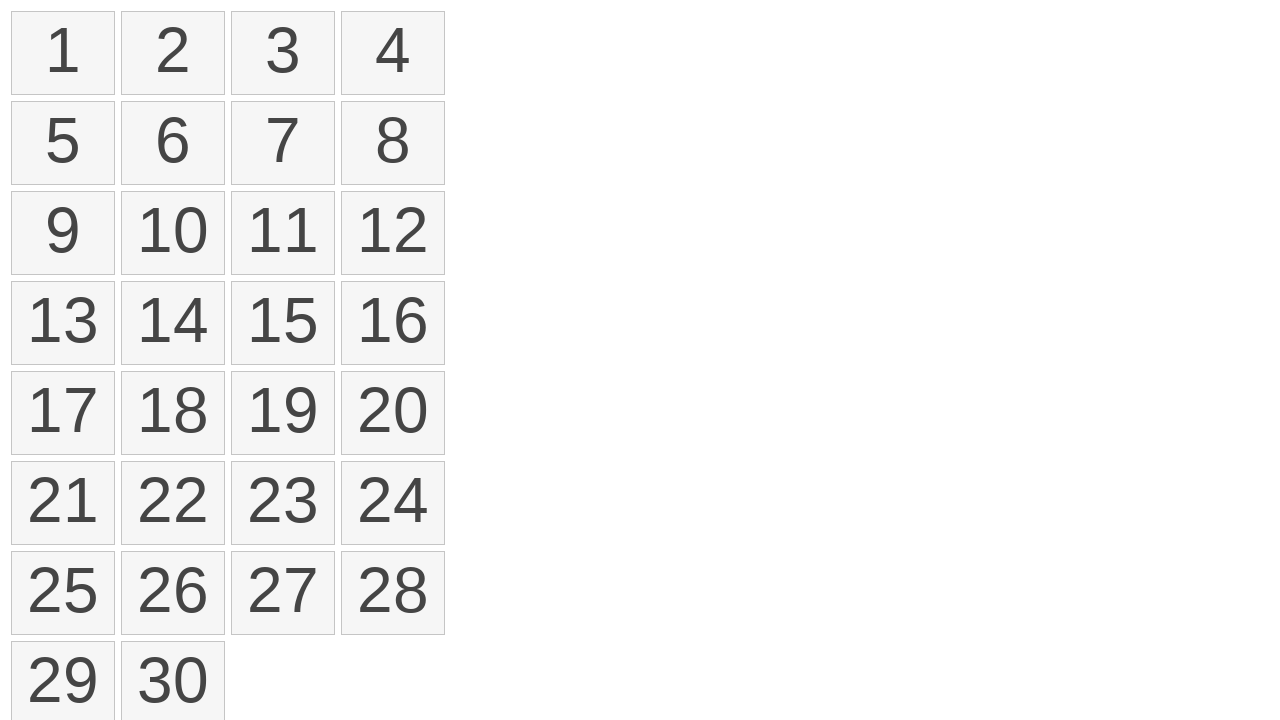

Waited for jQuery selectable items to load
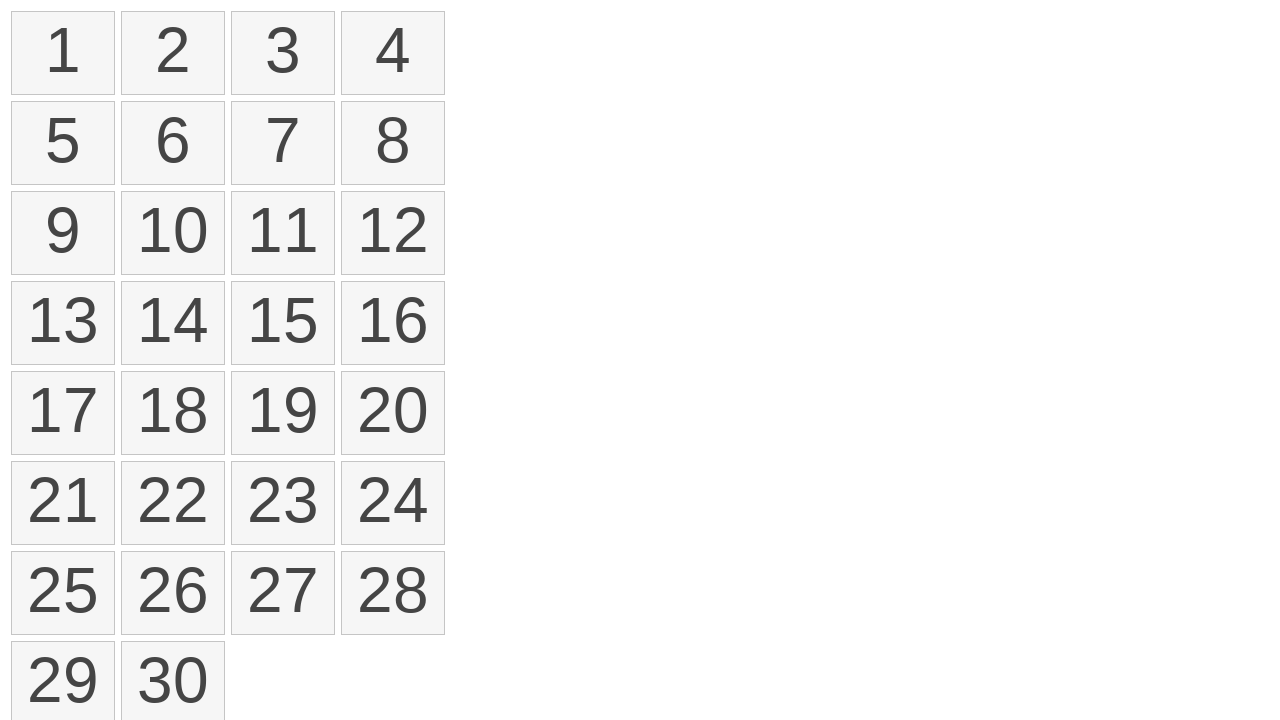

Clicked on first selectable item (item 1) at (63, 53) on ol#selectable > li >> nth=0
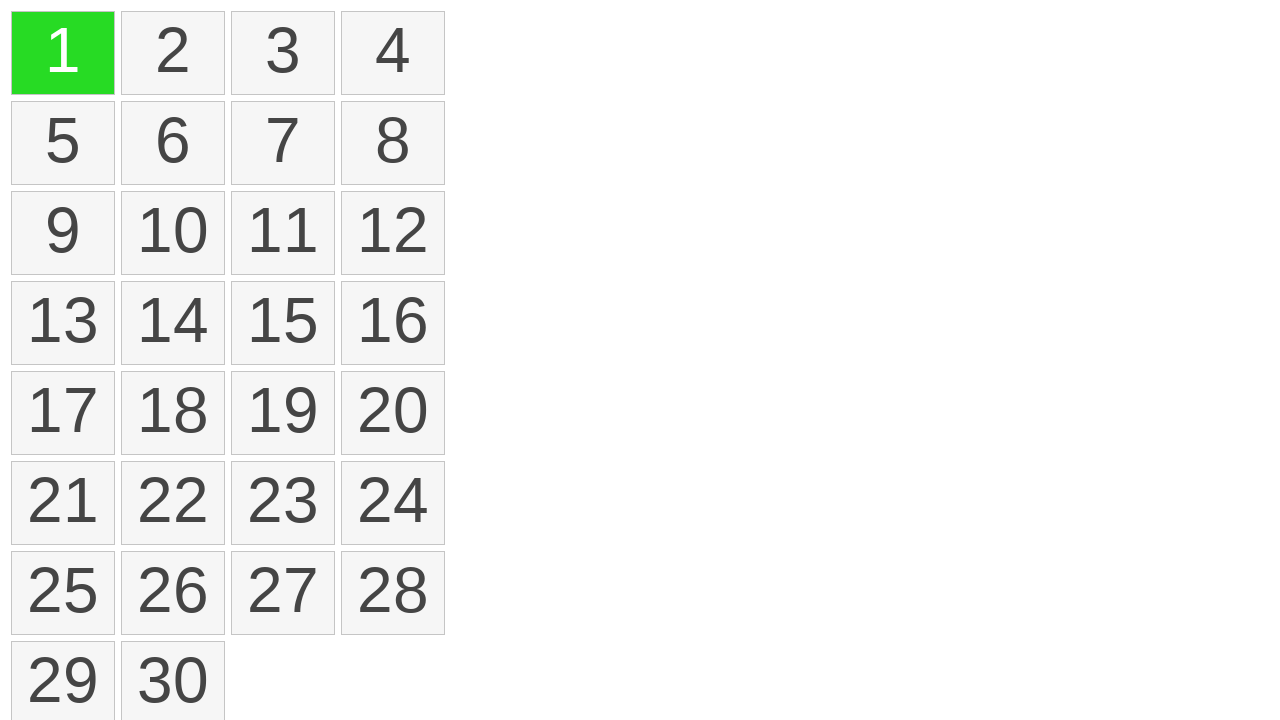

Control-clicked on sixth selectable item (item 6) to add to selection at (173, 143) on ol#selectable > li >> nth=5
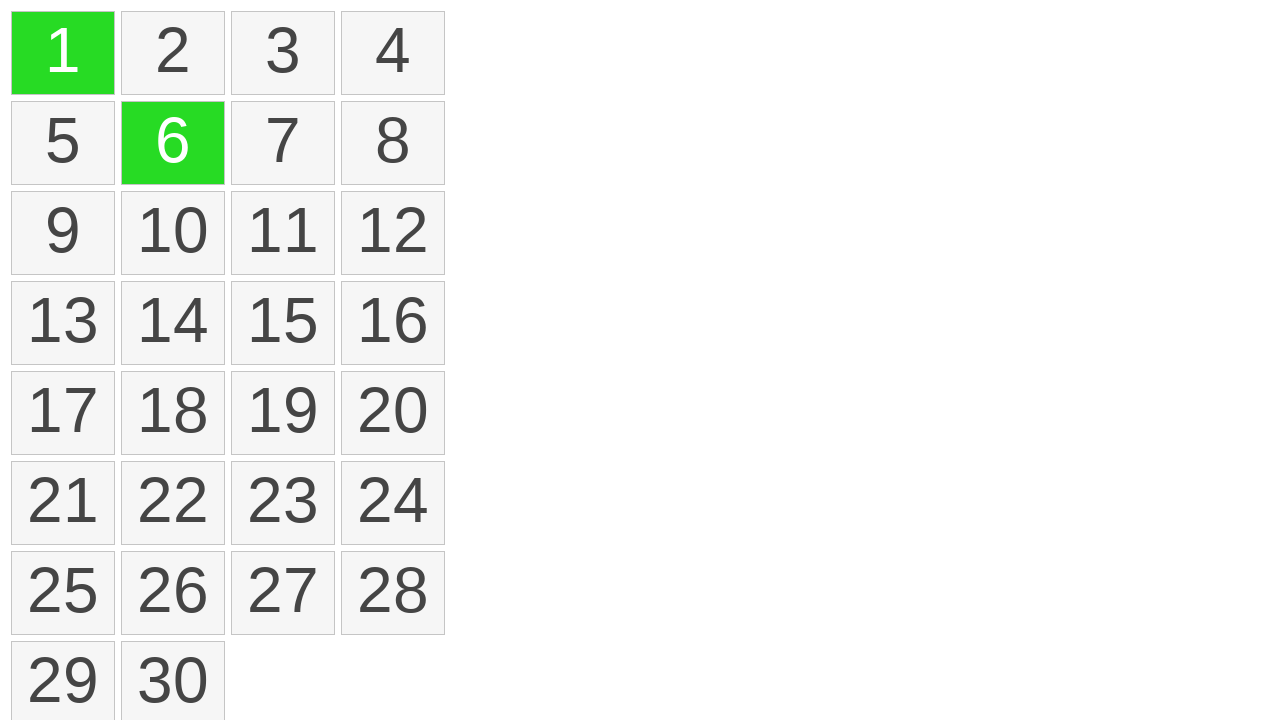

Control-clicked on eleventh selectable item (item 11) to add to selection at (283, 233) on ol#selectable > li >> nth=10
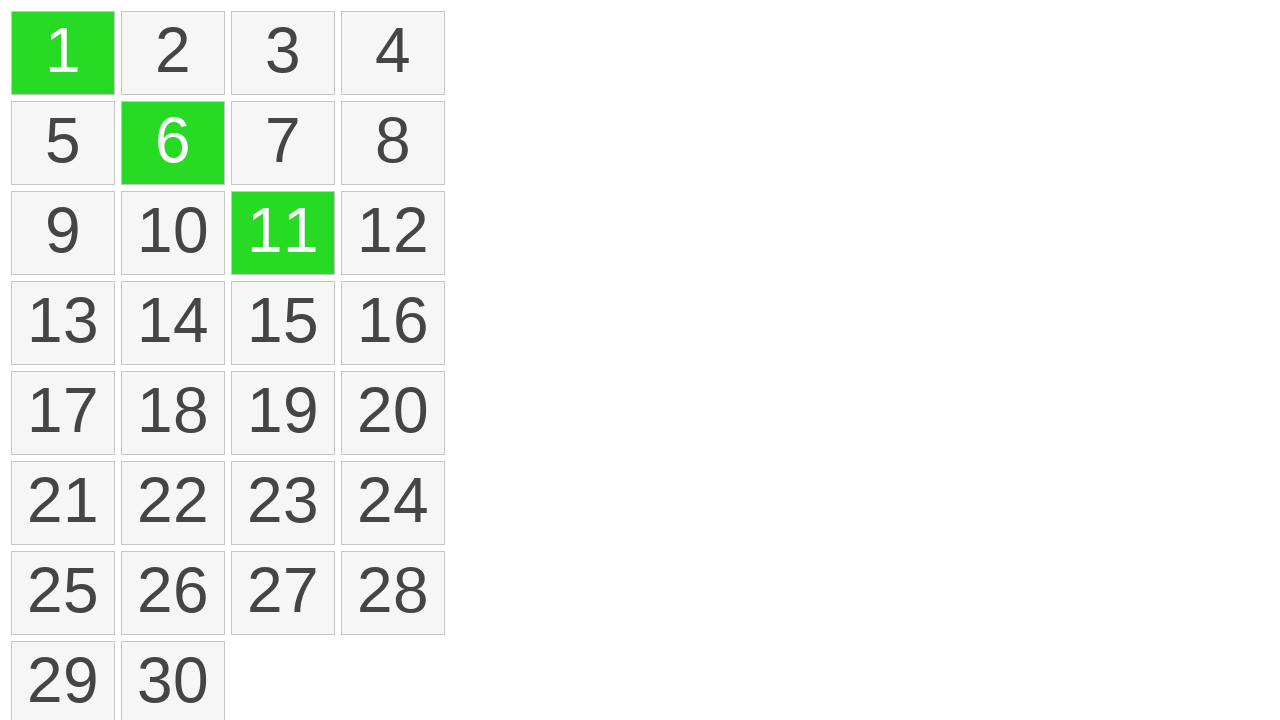

Counted selected items: 3
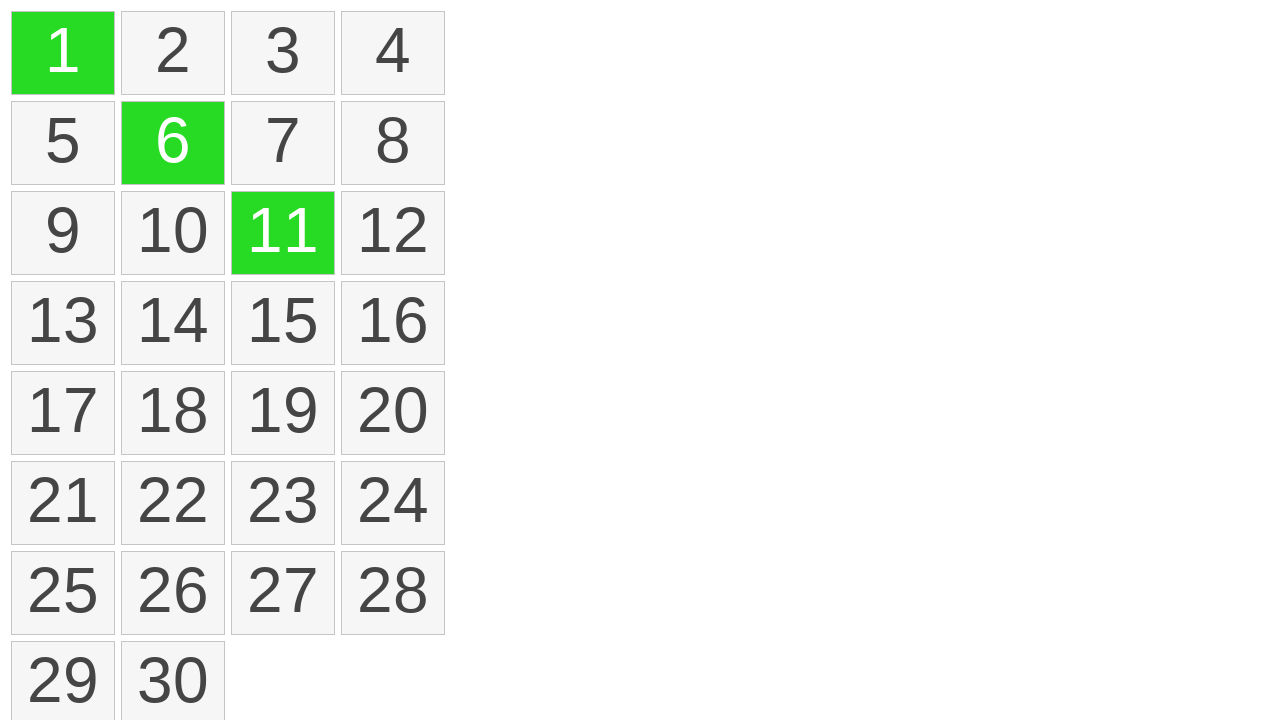

Assertion passed: exactly 3 items are selected
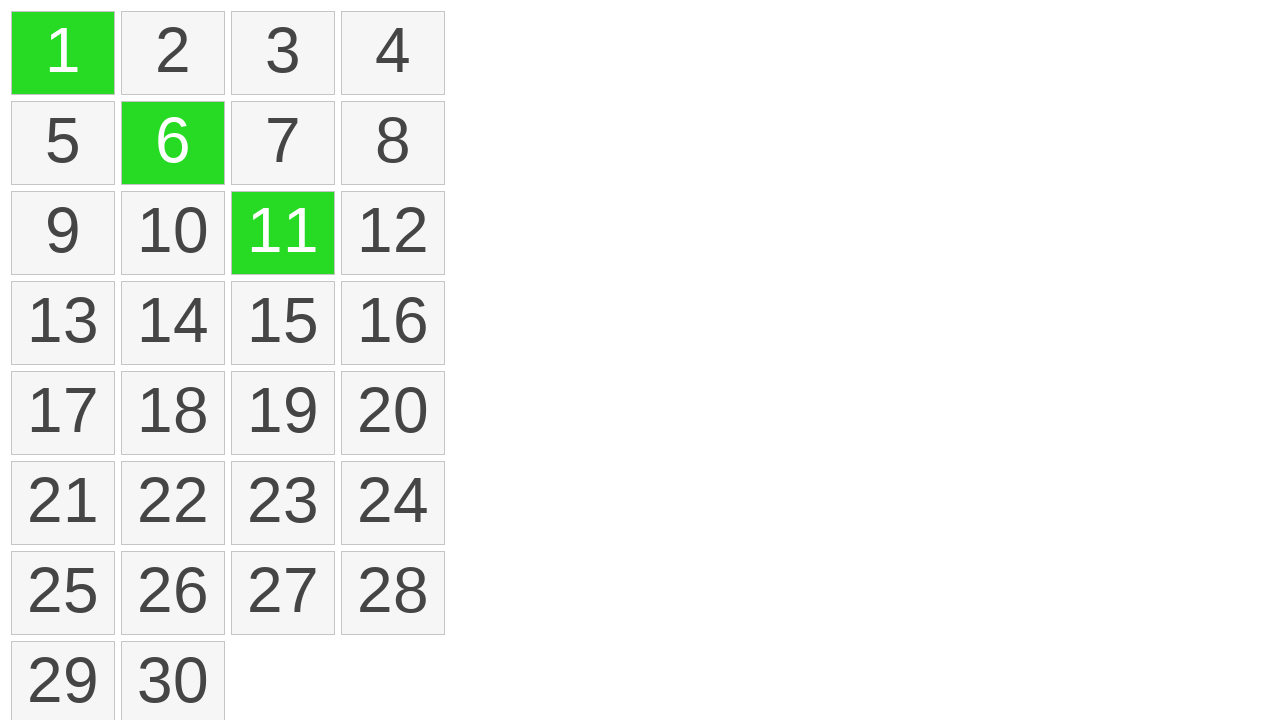

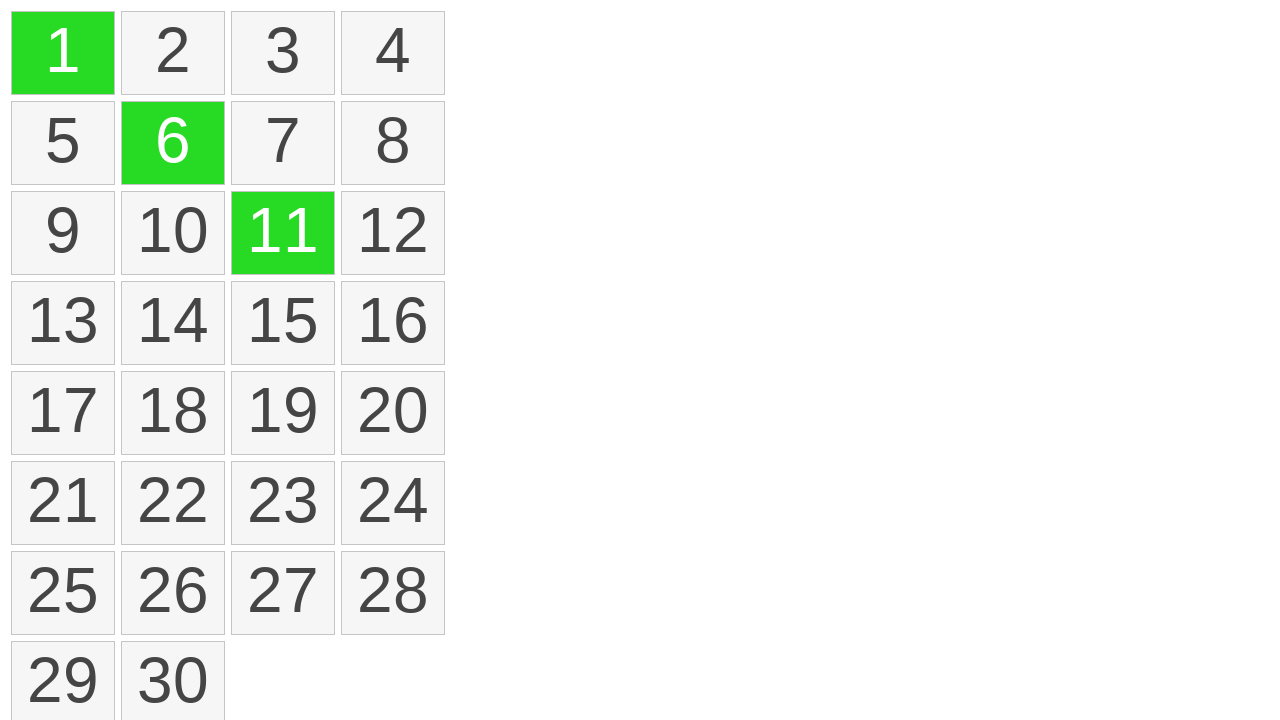